Demonstrates drag and drop action by dragging element A onto element B on a test page

Starting URL: https://crossbrowsertesting.github.io/drag-and-drop

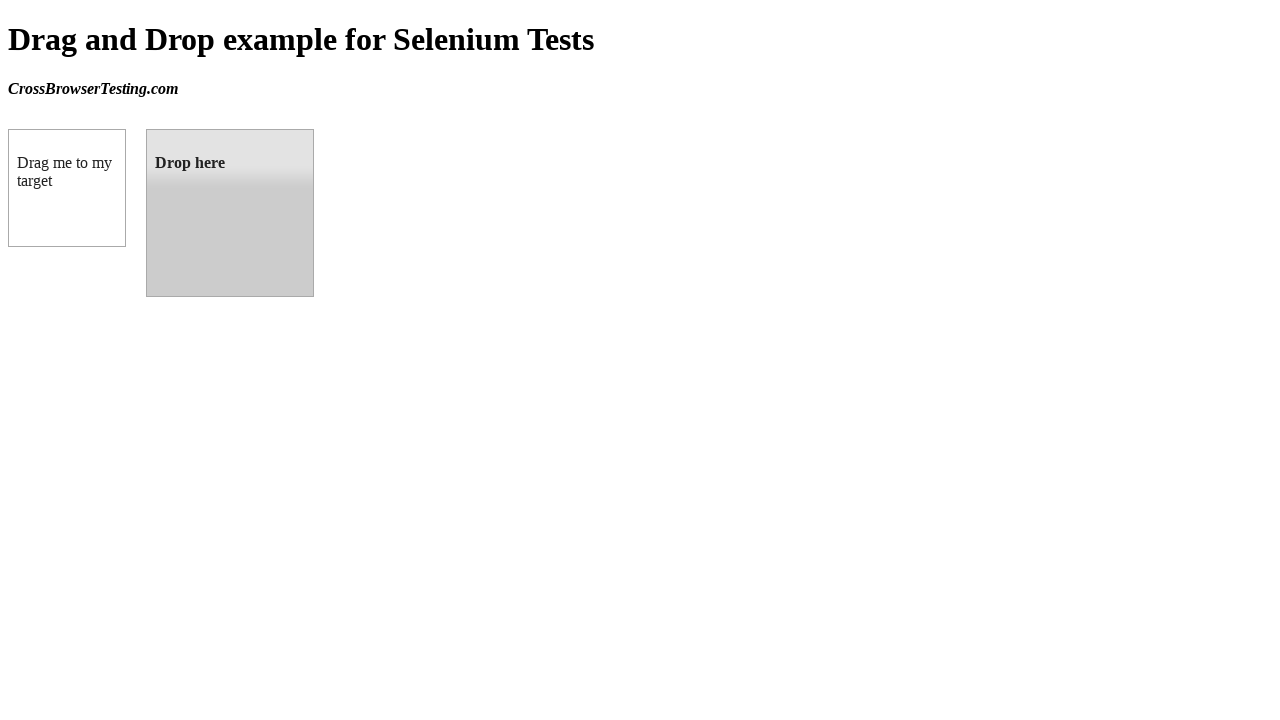

Located source element (box A) with ID 'draggable'
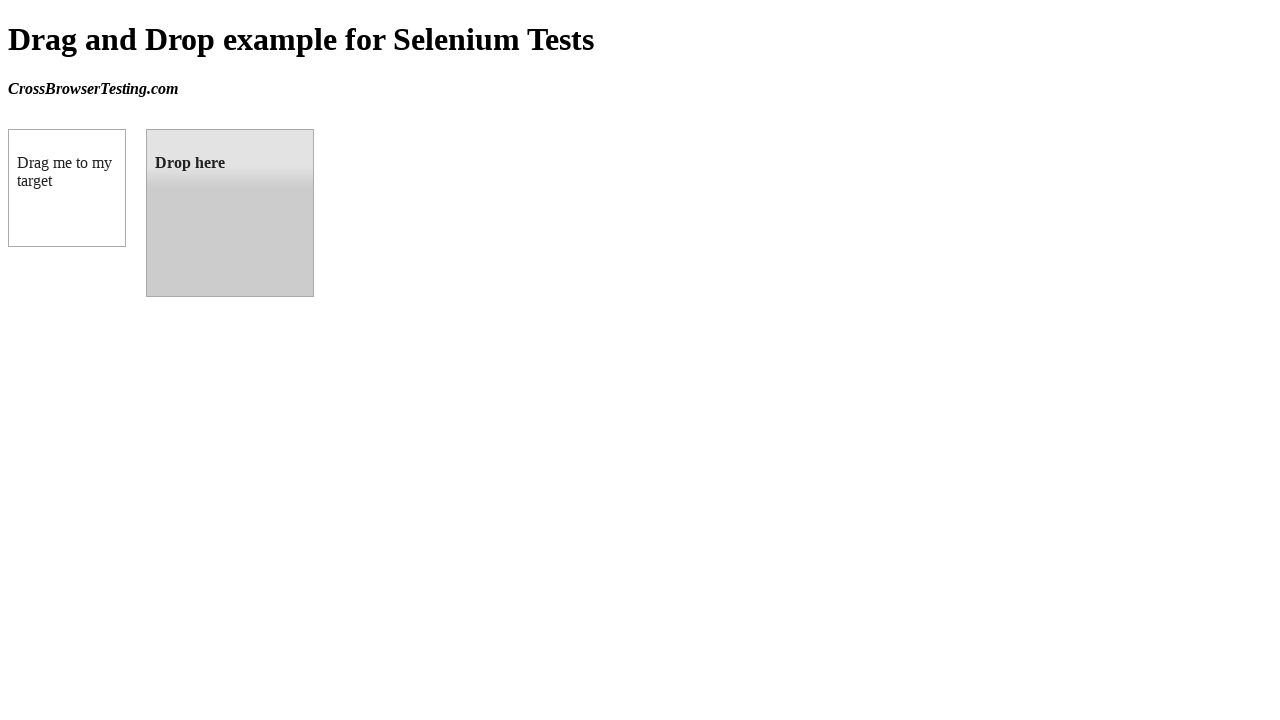

Located target element (box B) with ID 'droppable'
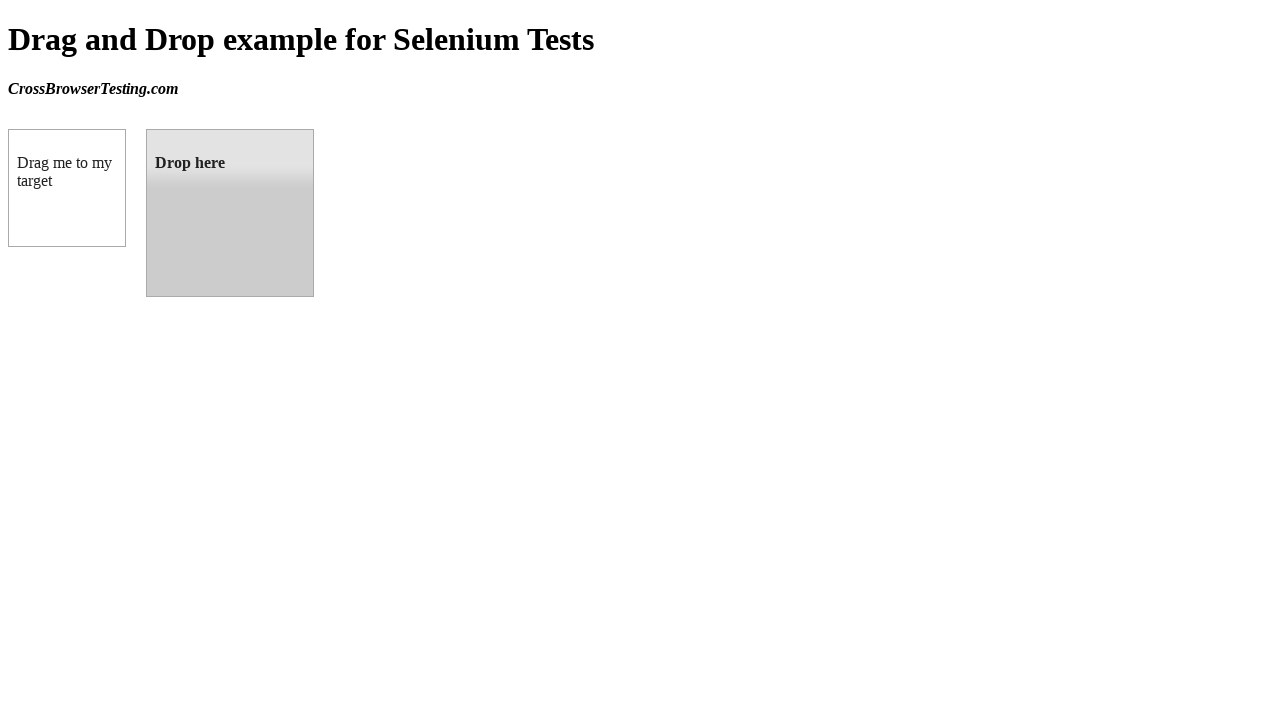

Dragged element A onto element B successfully at (230, 213)
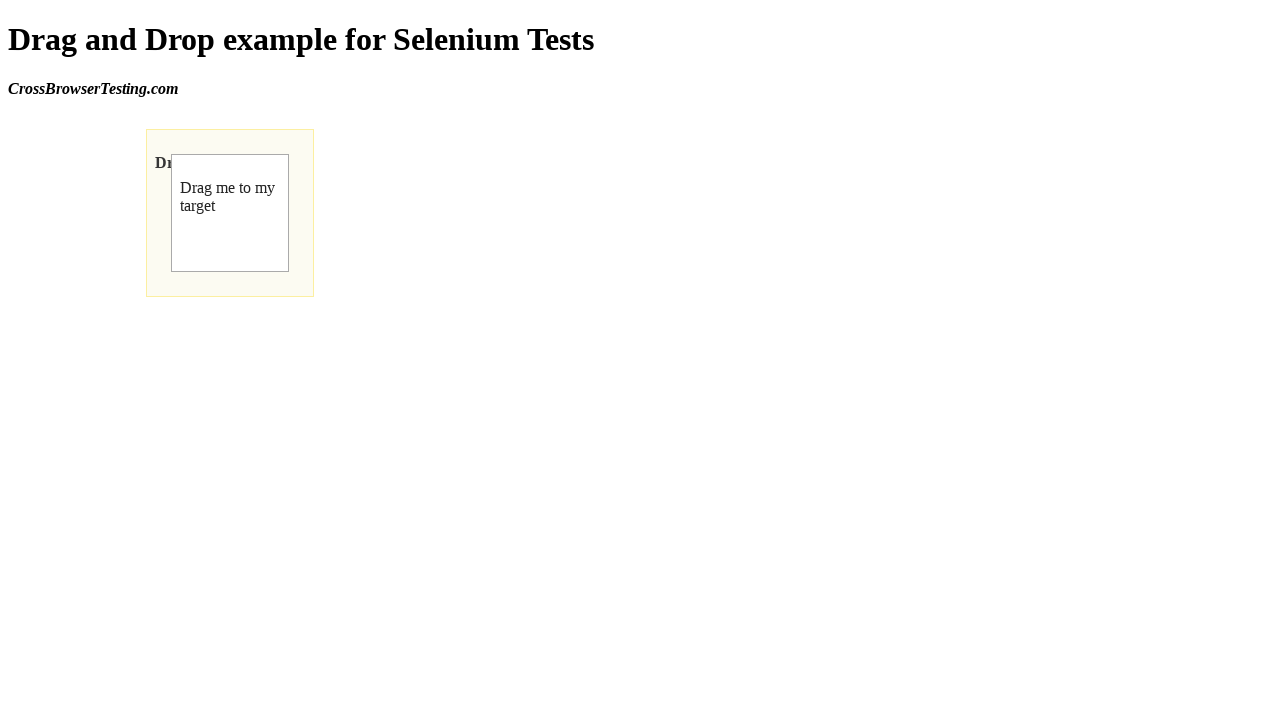

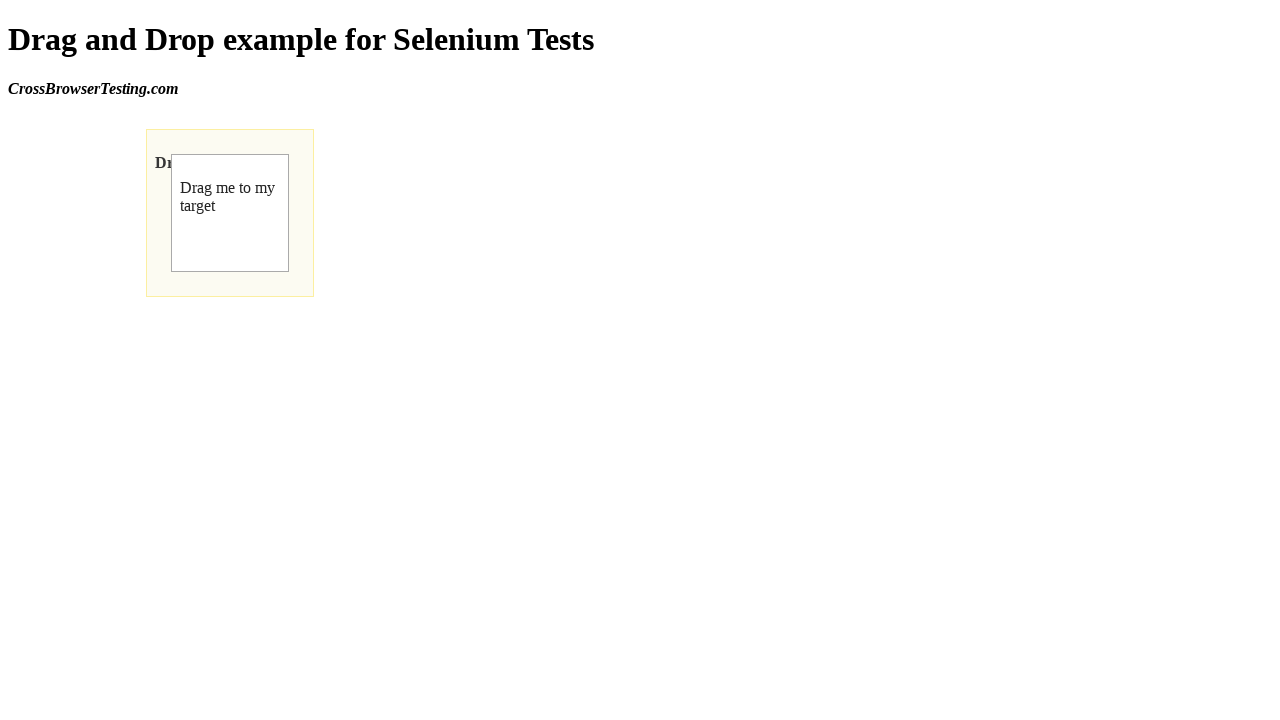